Navigates to the WebdriverIO homepage and verifies the page loads by checking the title

Starting URL: http://webdriver.io

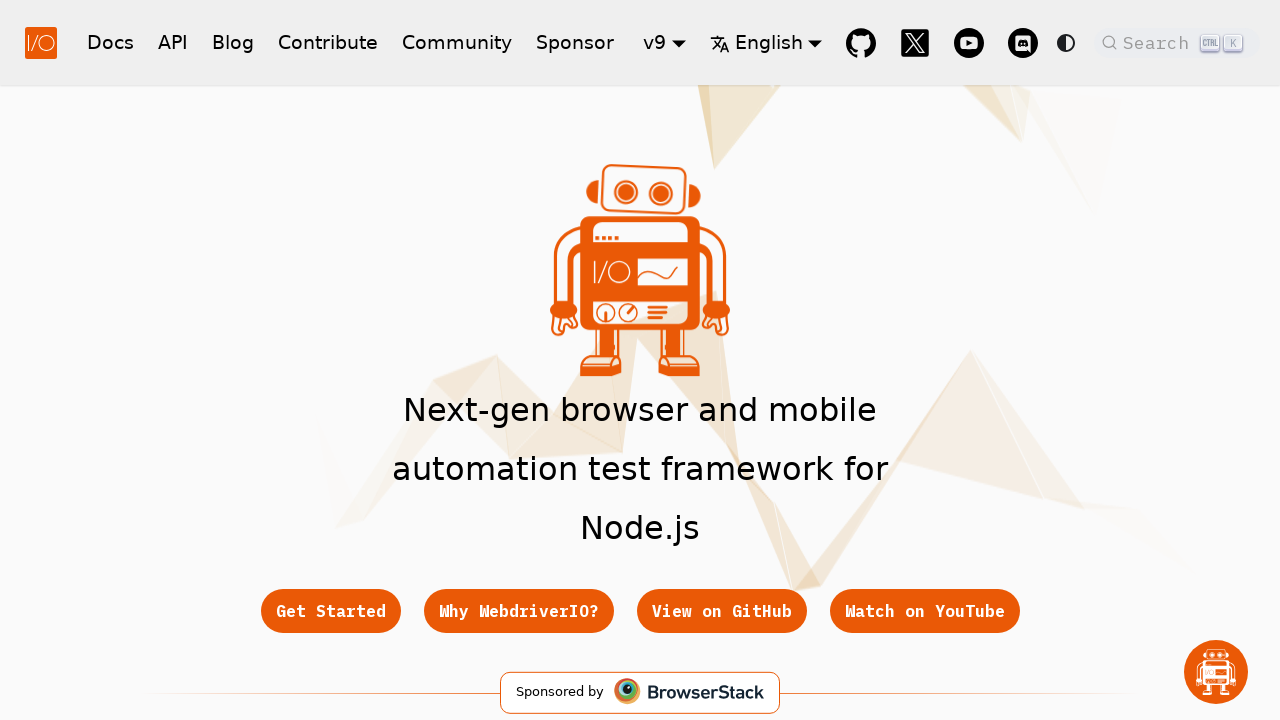

Waited for page to reach domcontentloaded state
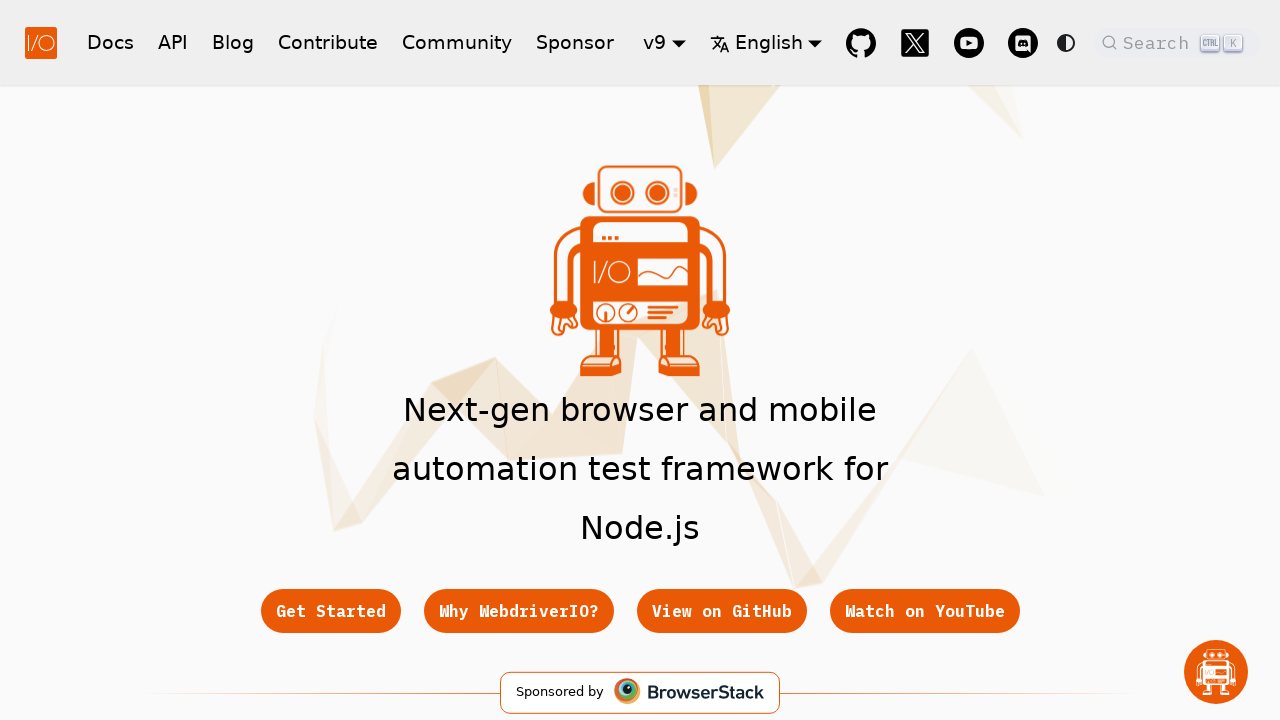

Retrieved page title
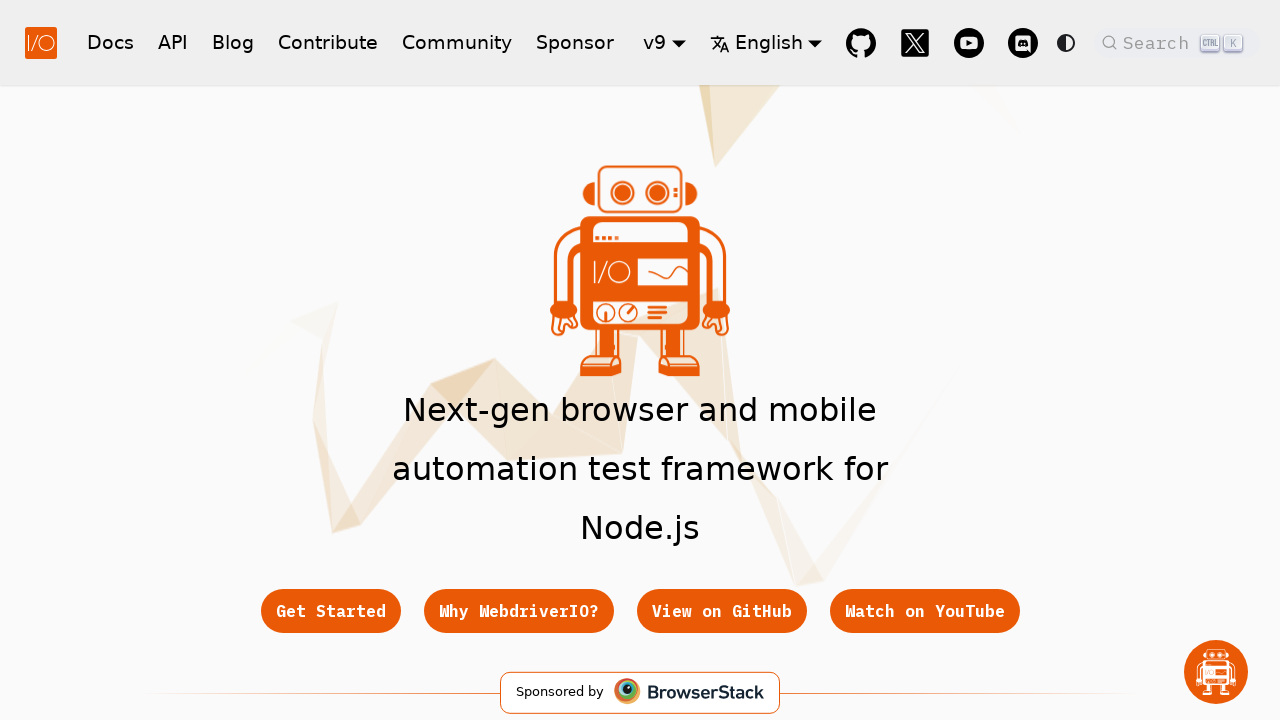

Verified page title contains 'WebdriverIO' or 'webdriver'
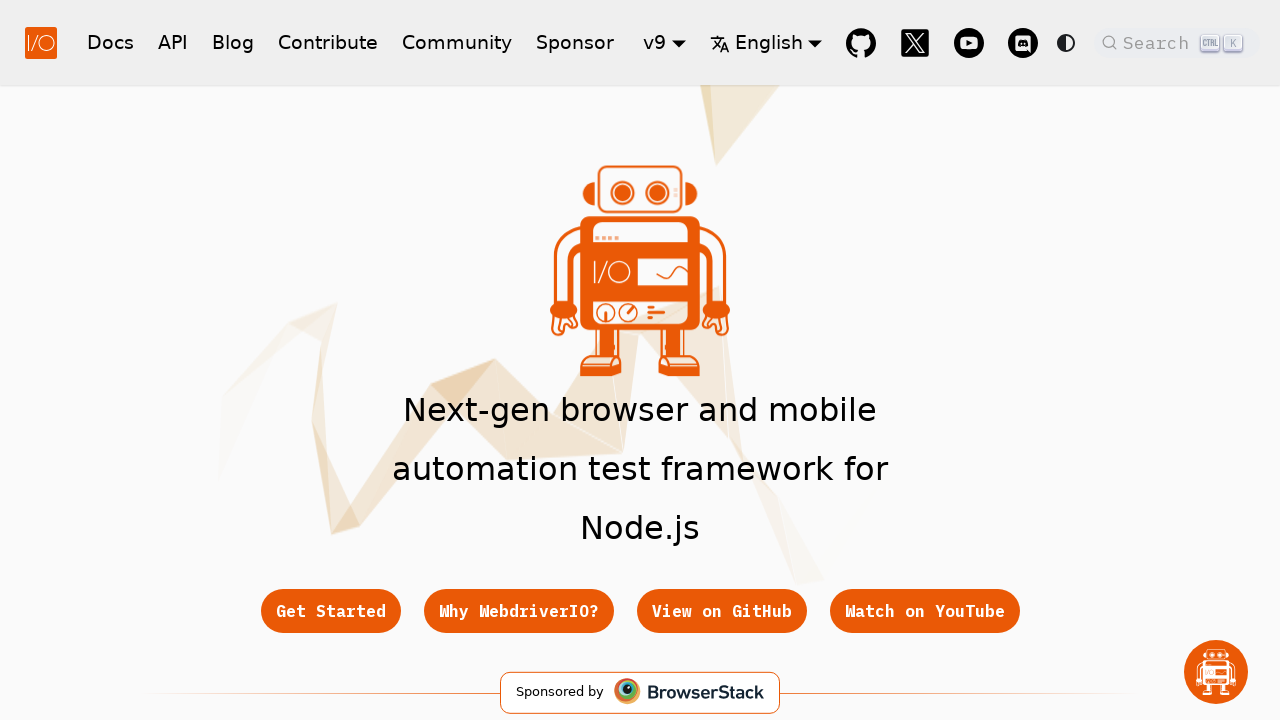

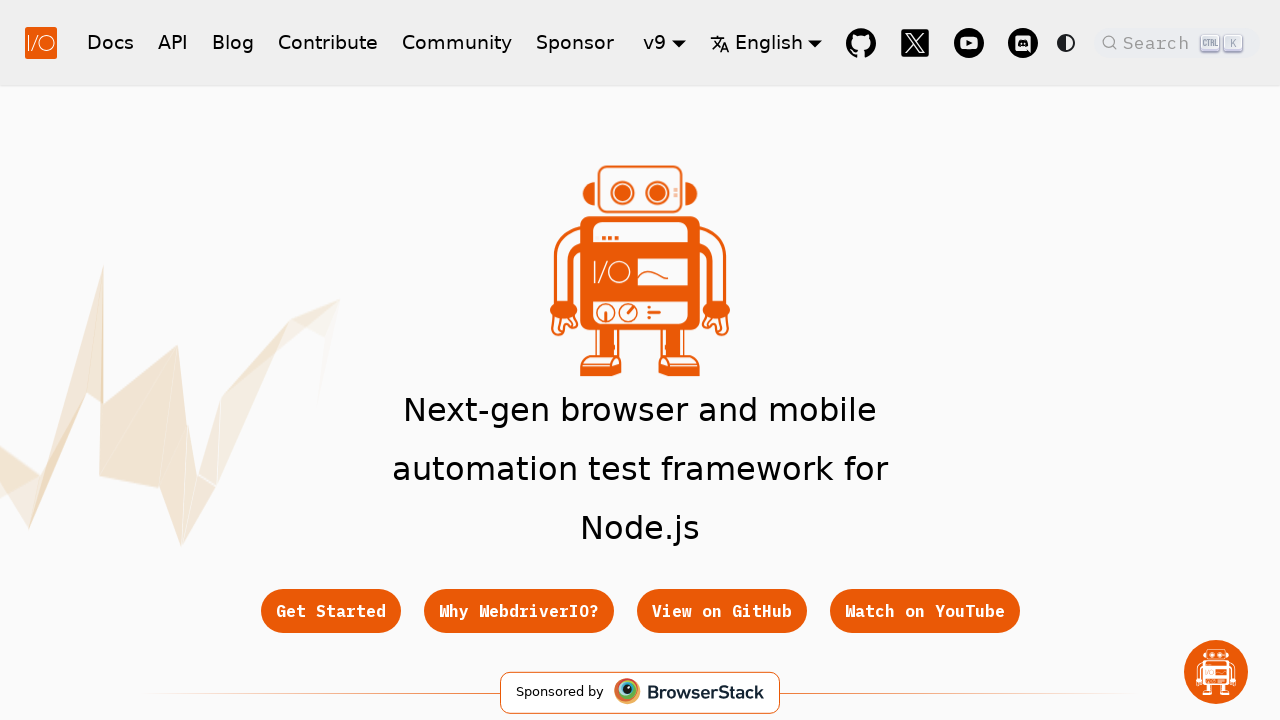